Tests dynamic dropdown functionality by selecting origin city (Bangalore) and destination city (Chennai) from dependent dropdowns on a flight booking practice page

Starting URL: https://rahulshettyacademy.com/dropdownsPractise/

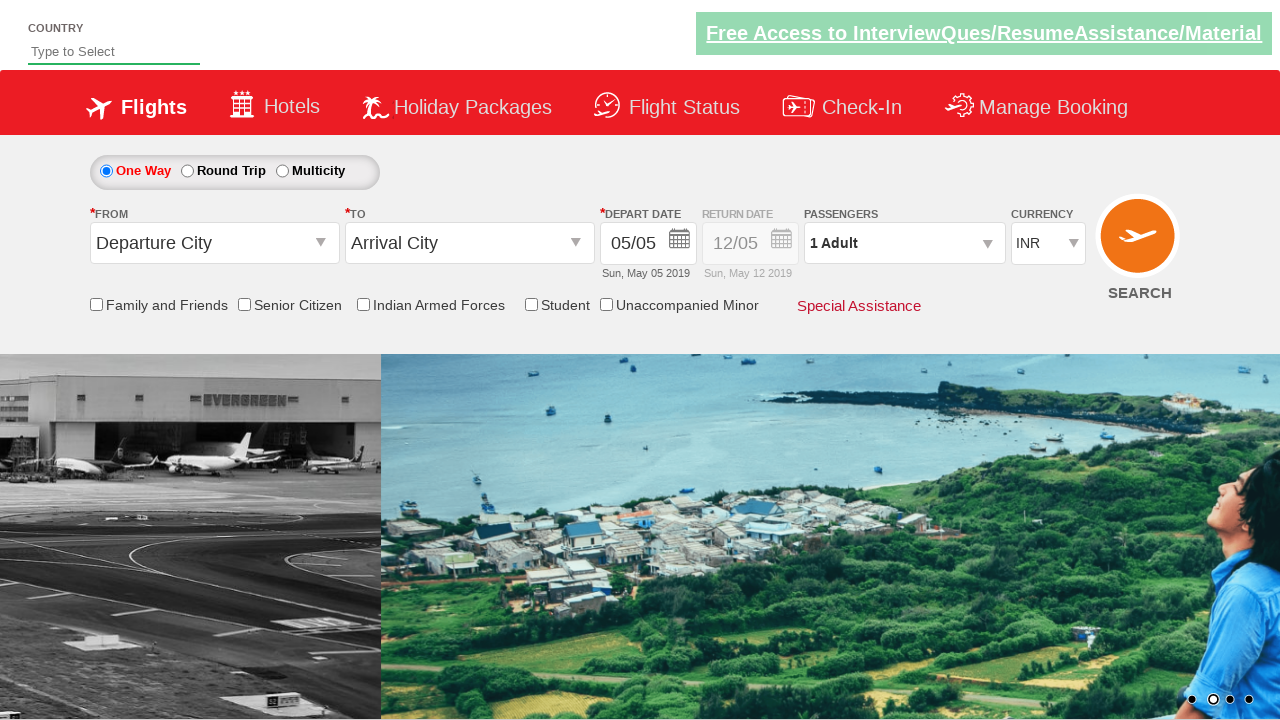

Clicked origin dropdown to open it at (214, 243) on #ctl00_mainContent_ddl_originStation1_CTXT
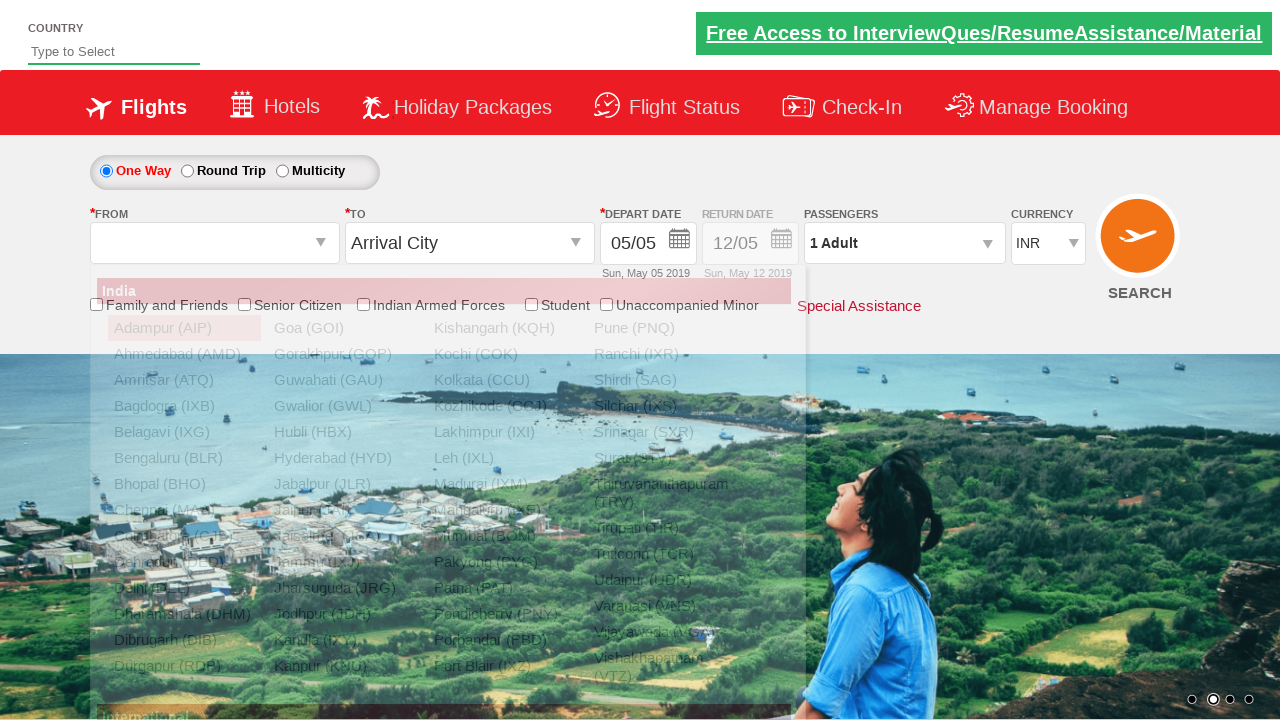

Selected Bangalore (BLR) as origin city at (184, 458) on xpath=//a[@value='BLR']
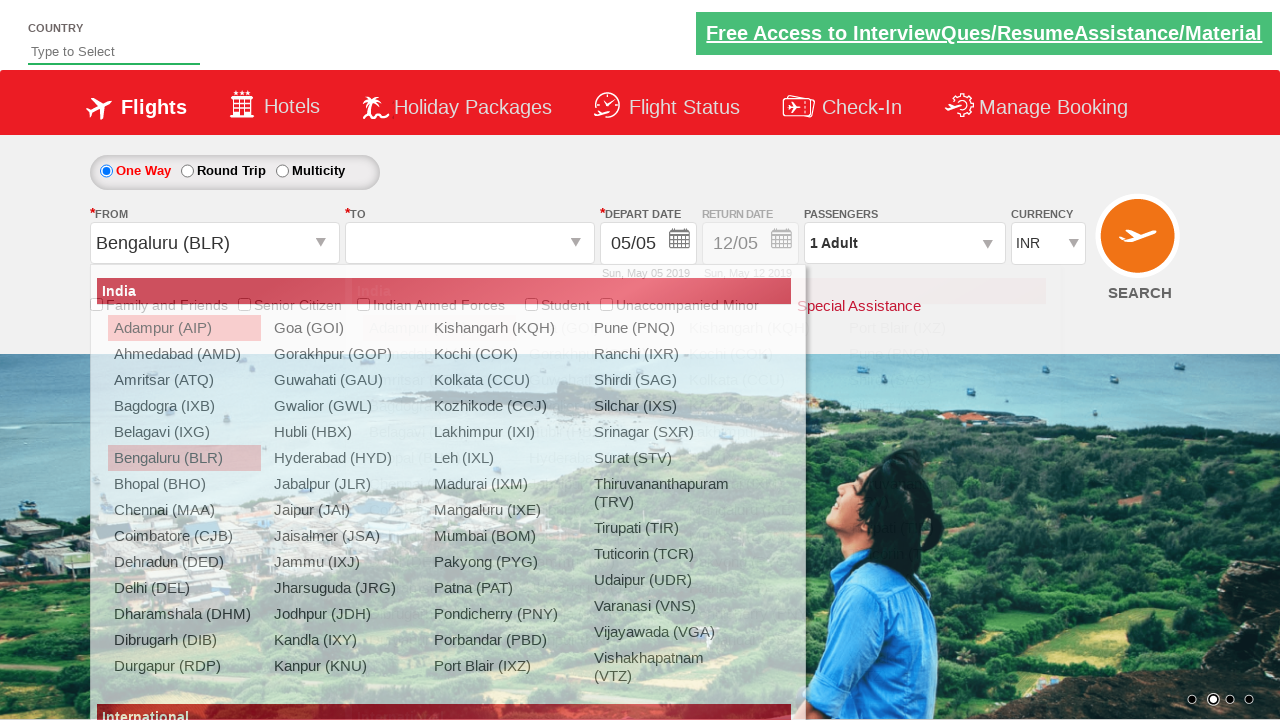

Waited for destination dropdown to load
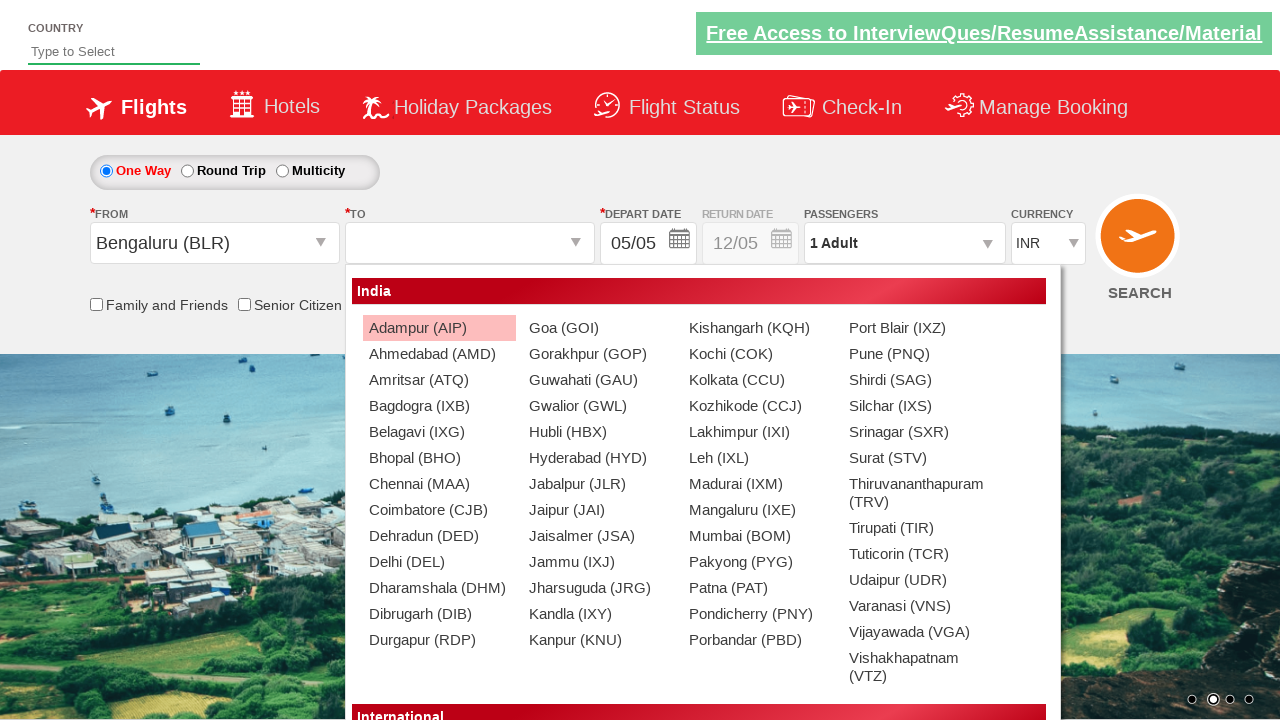

Selected Chennai (MAA) as destination city from dependent dropdown at (439, 484) on xpath=//div[@id='glsctl00_mainContent_ddl_destinationStation1_CTNR'] //a[@value=
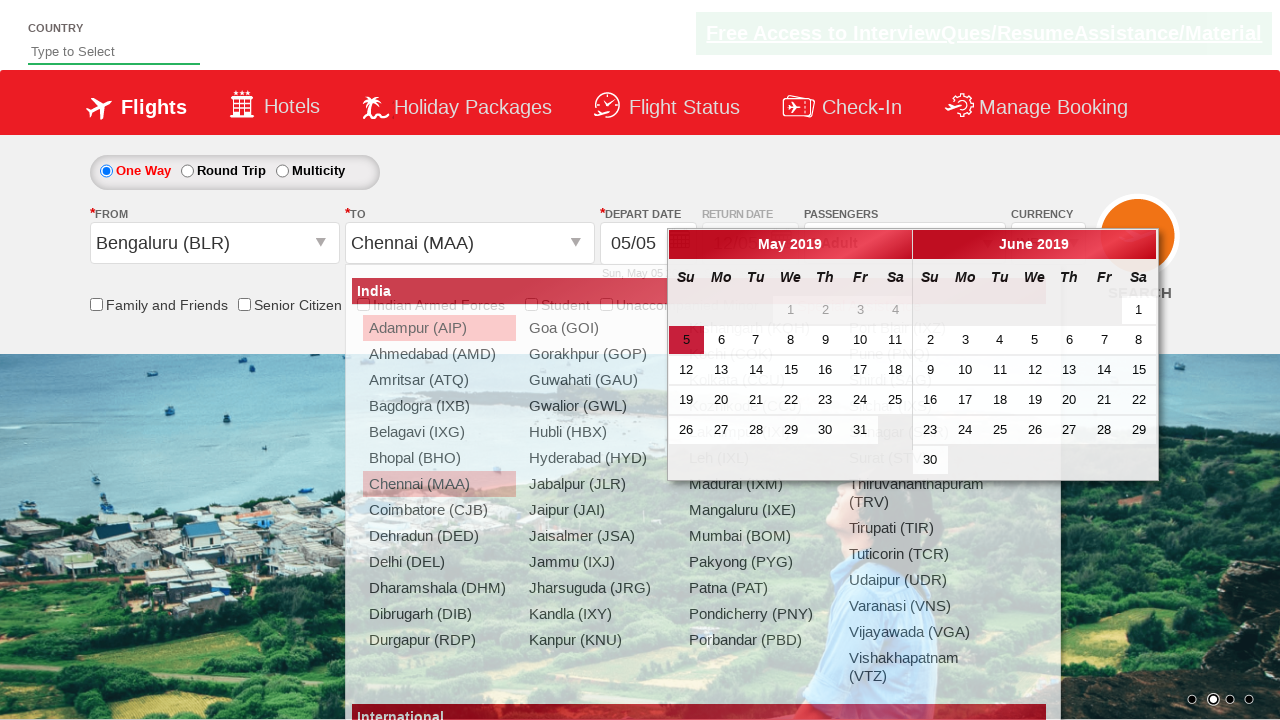

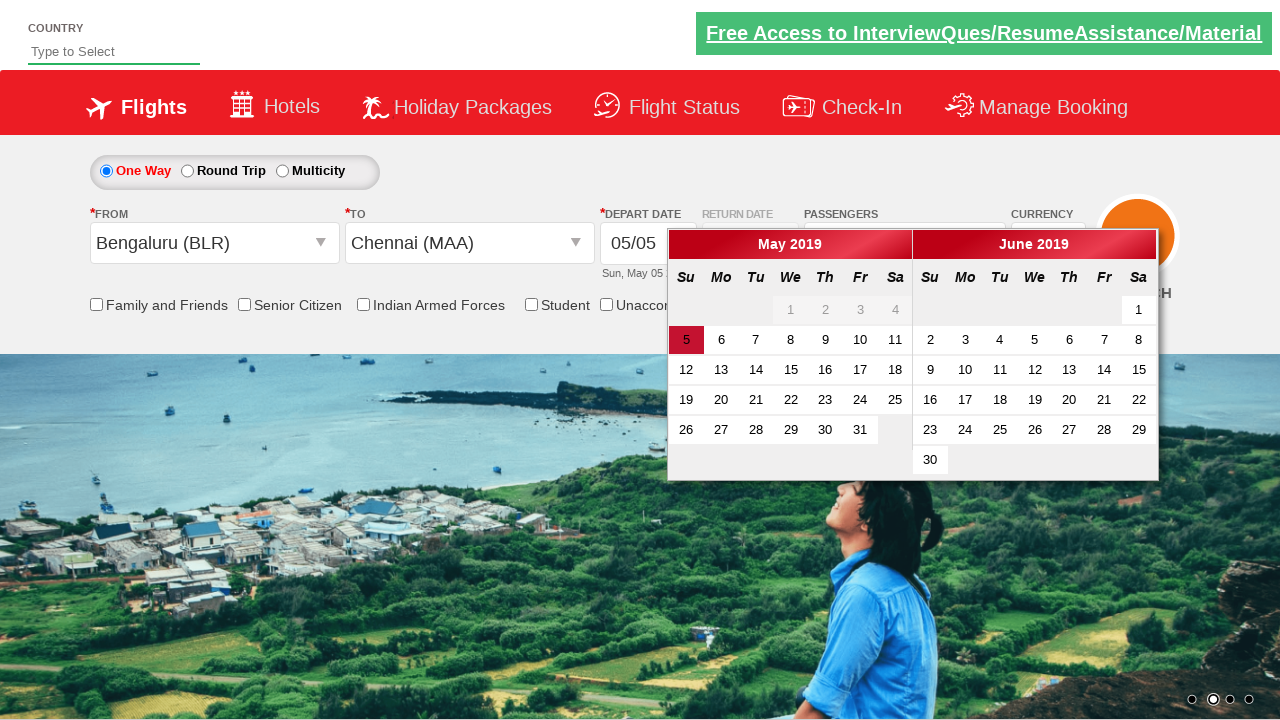